Tests injecting jQuery Growl library into a page and displaying notification messages using JavaScript execution. This demonstrates how to add external libraries dynamically to a page for visual feedback during automation.

Starting URL: http://the-internet.herokuapp.com

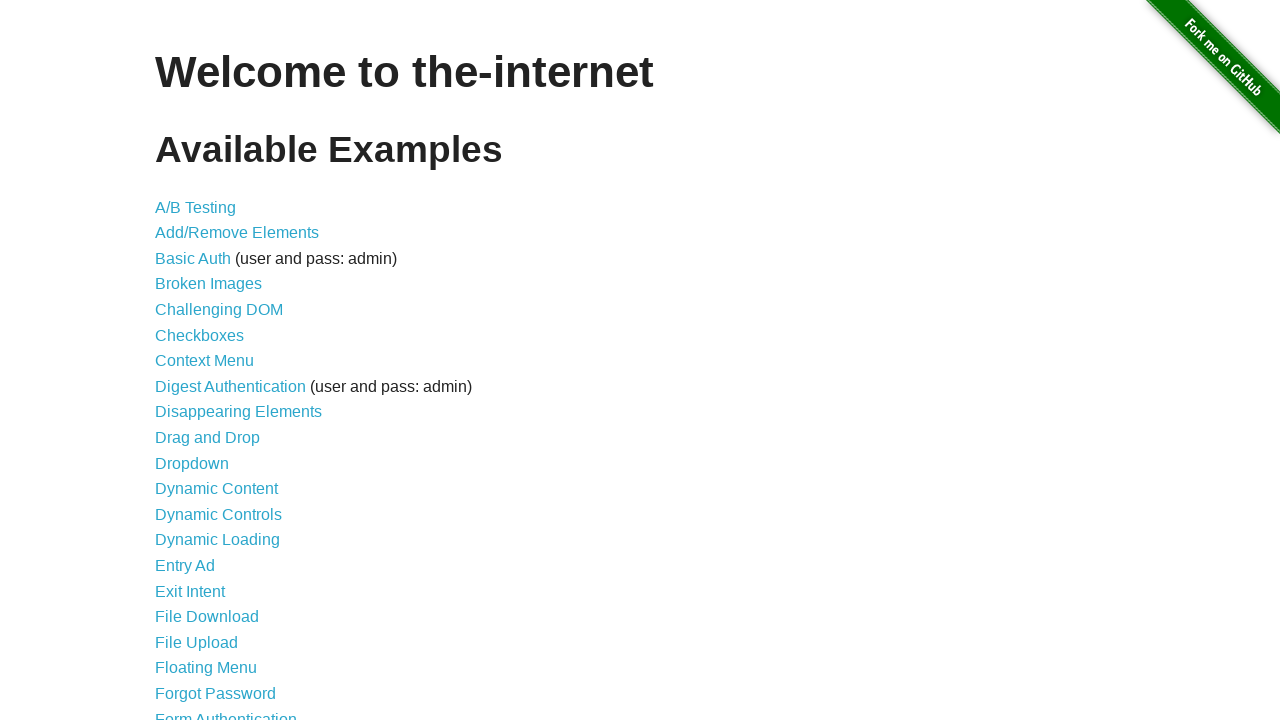

Injected jQuery library into page if not already present
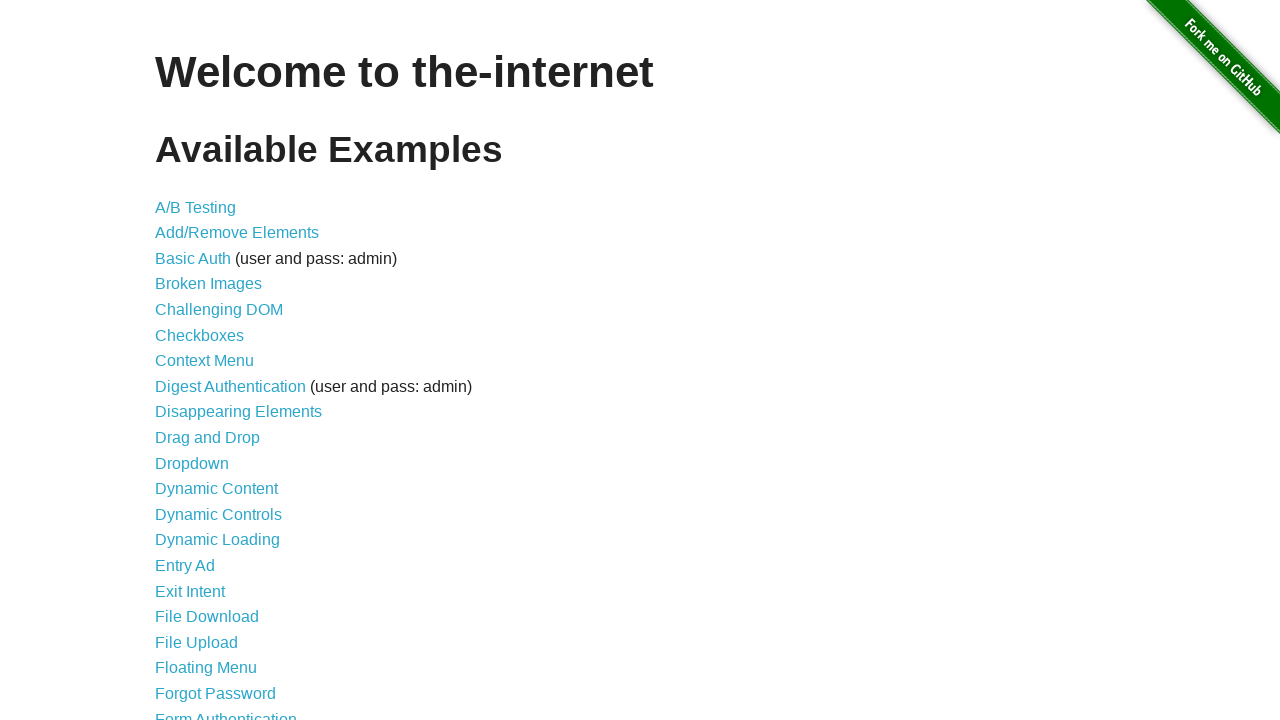

Verified jQuery loaded successfully
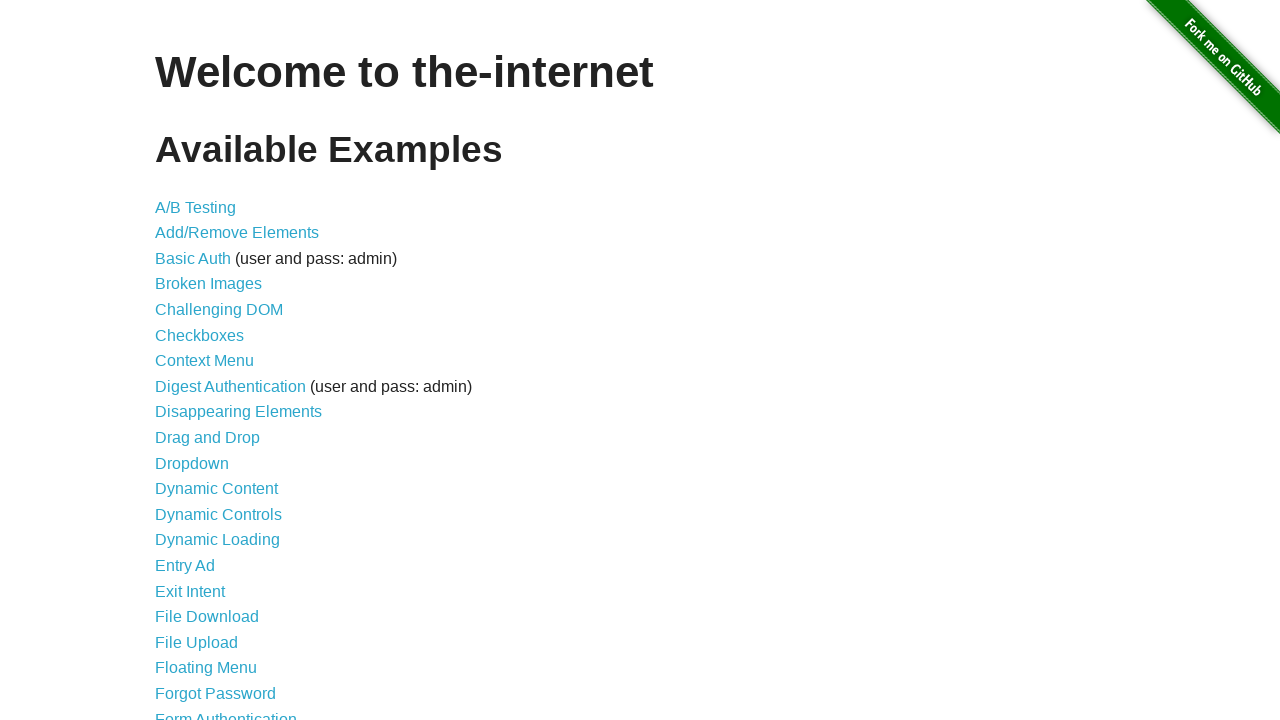

Loaded jQuery Growl library via jQuery getScript
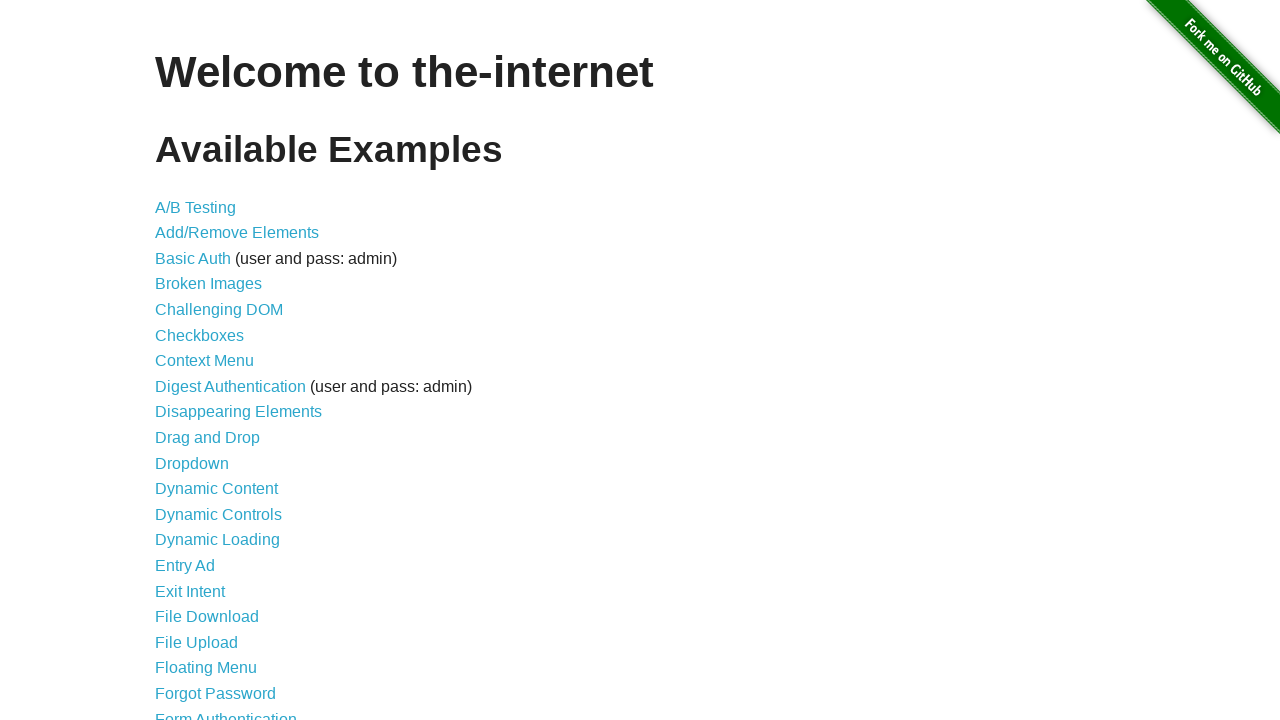

Appended jQuery Growl CSS stylesheet to page head
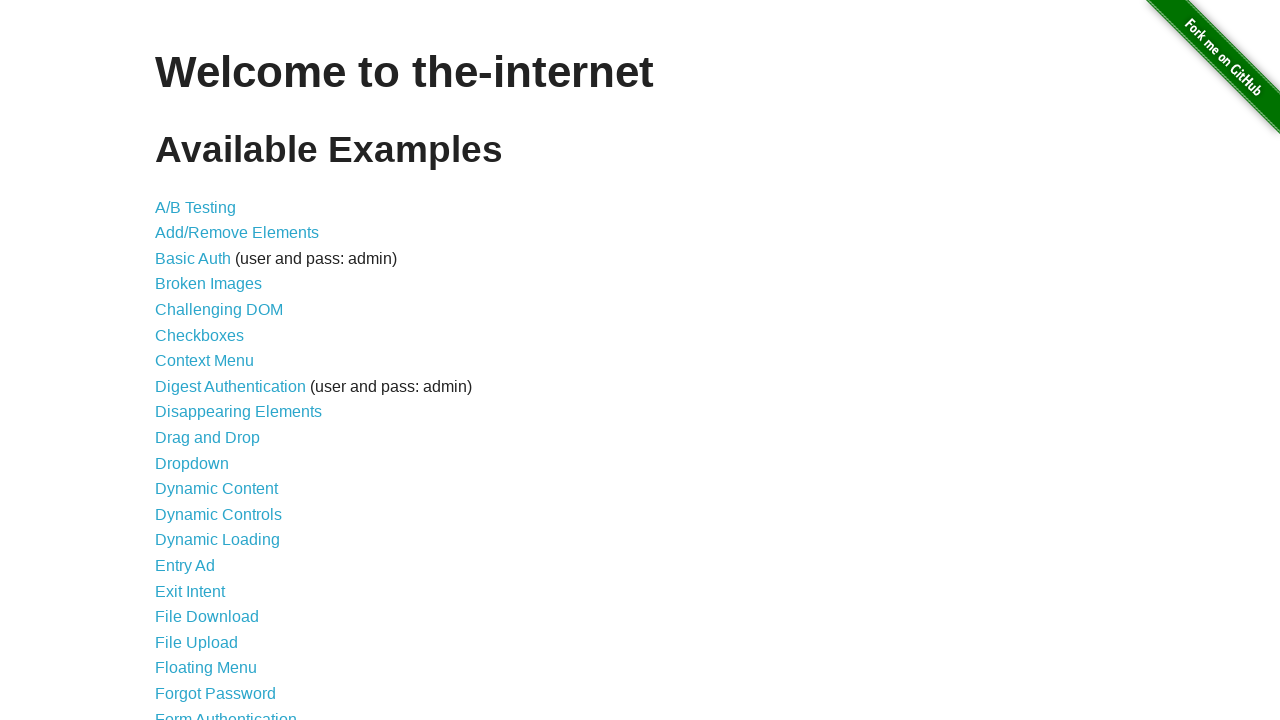

Verified jQuery Growl library is available
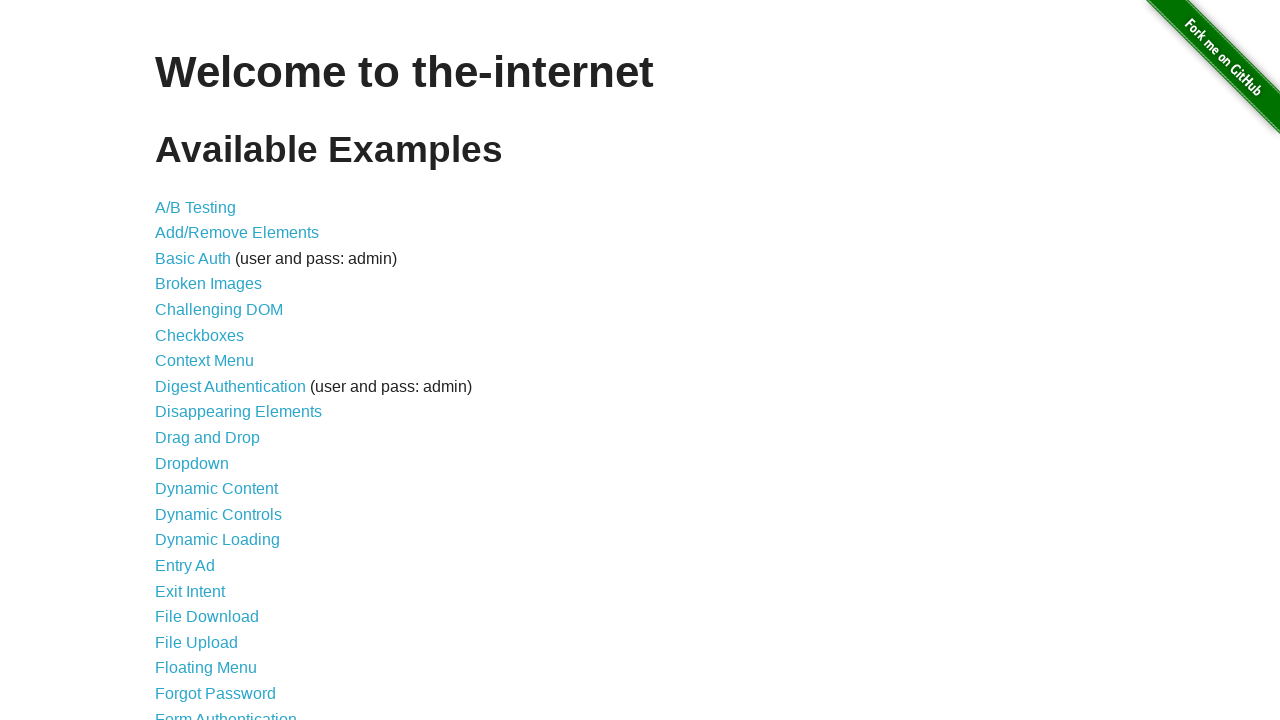

Displayed basic jQuery Growl notification with GET title
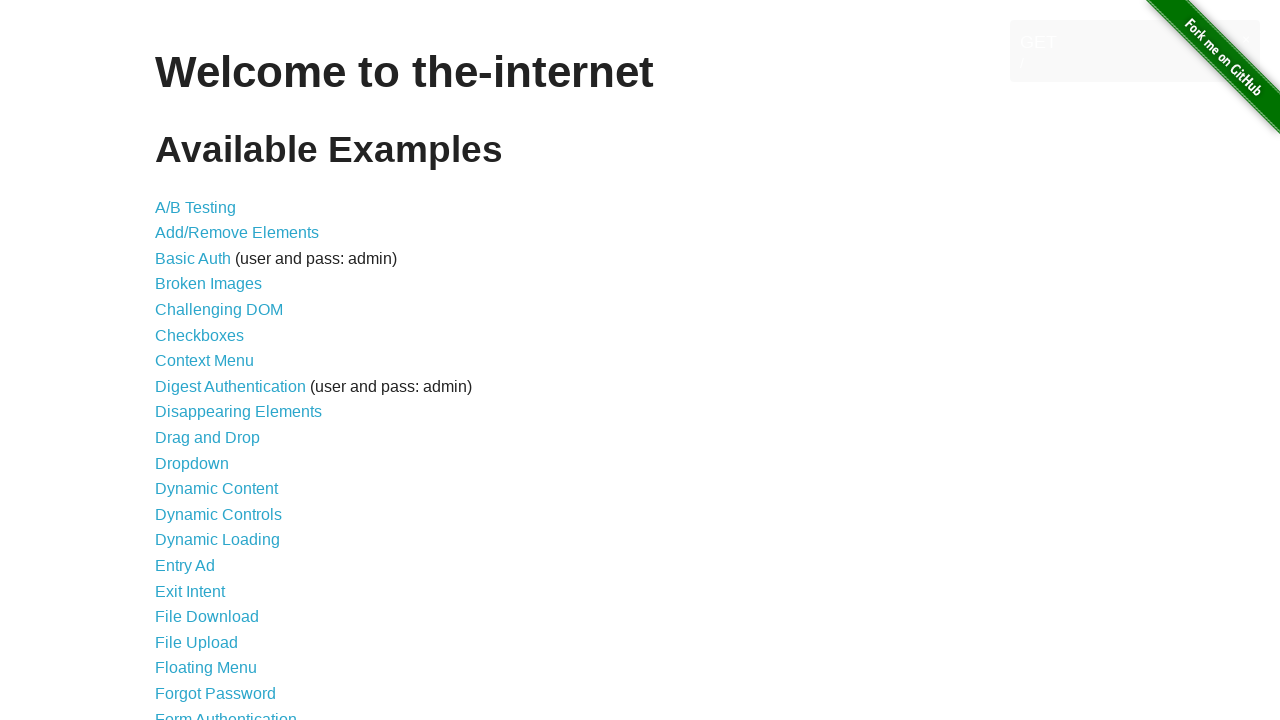

Displayed red error notification via jQuery Growl
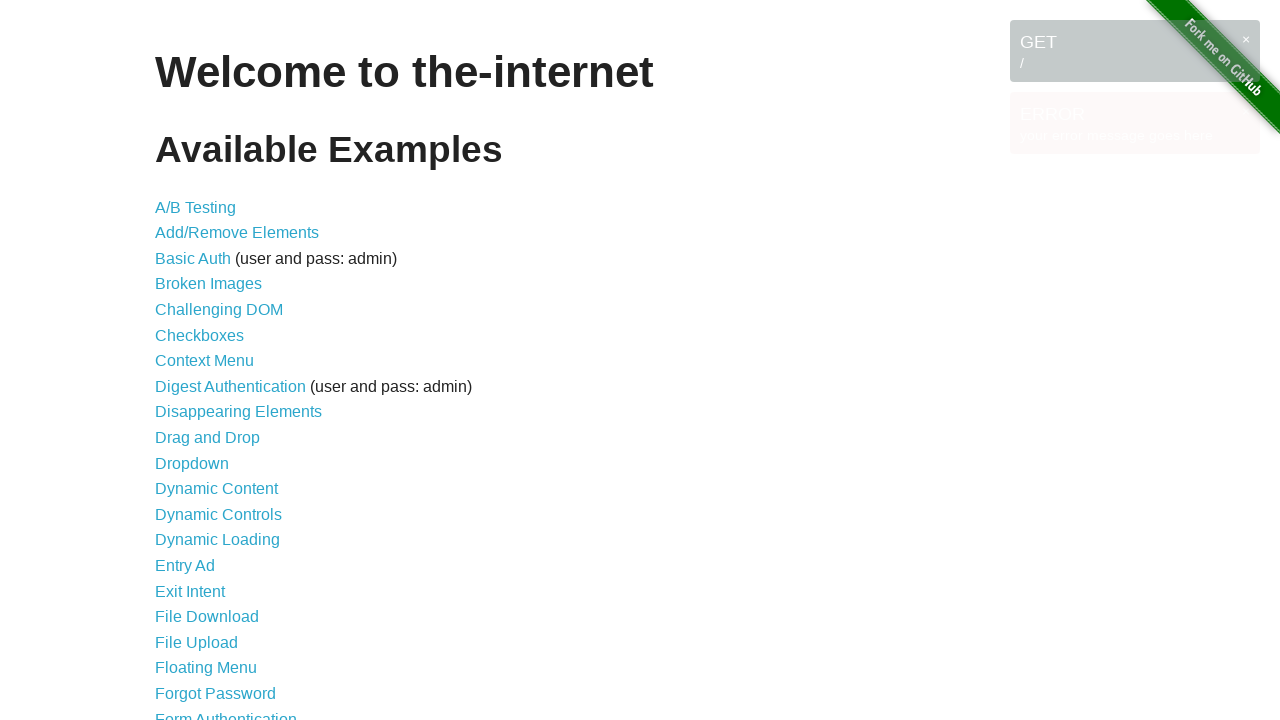

Displayed blue notice notification via jQuery Growl
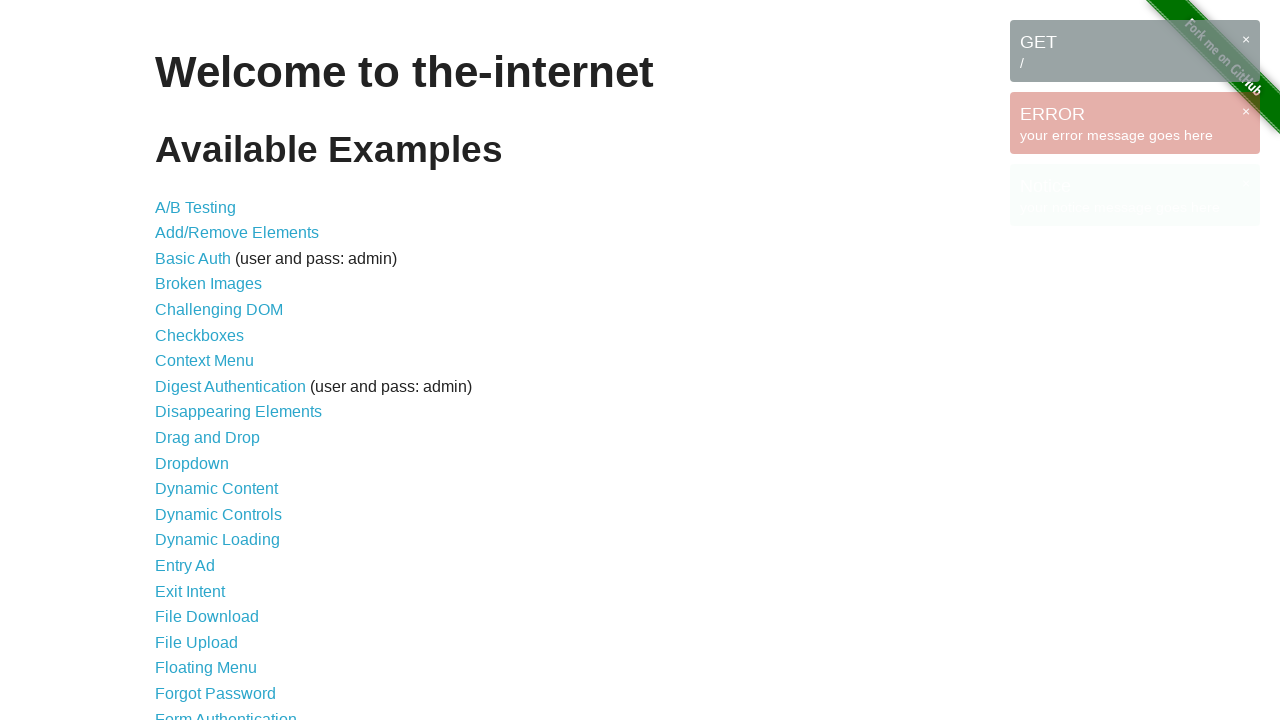

Displayed yellow warning notification via jQuery Growl
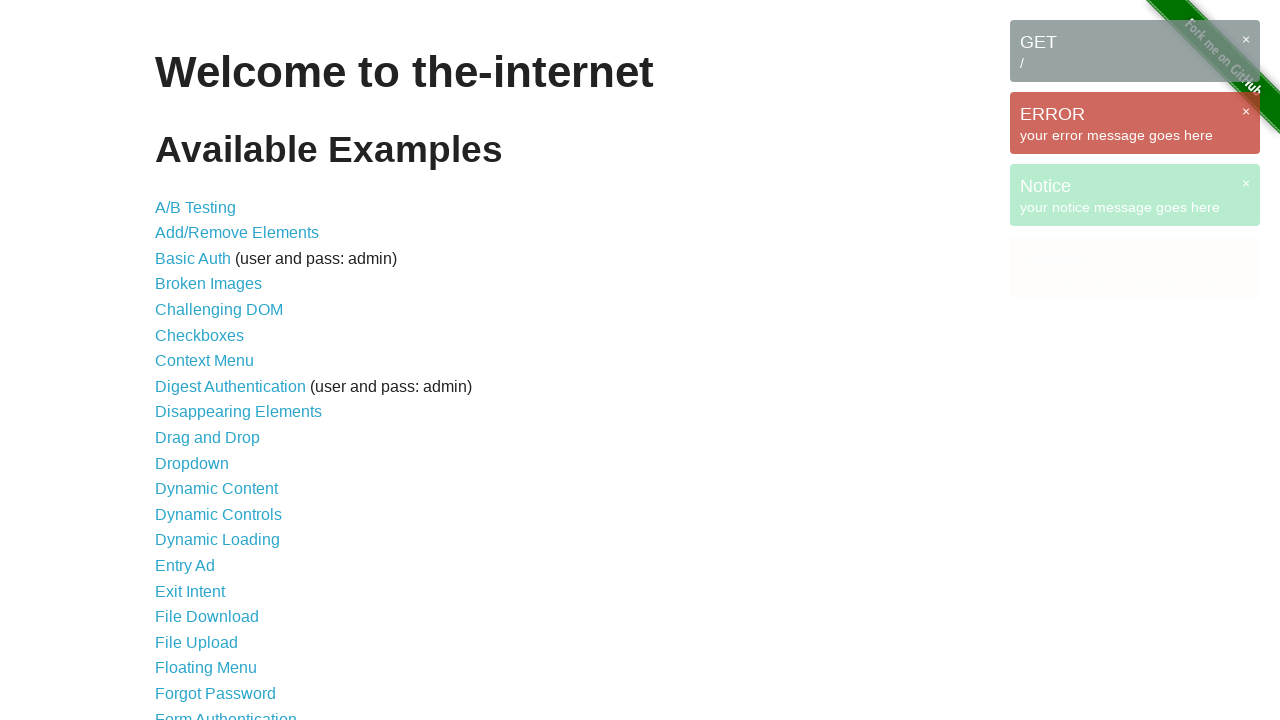

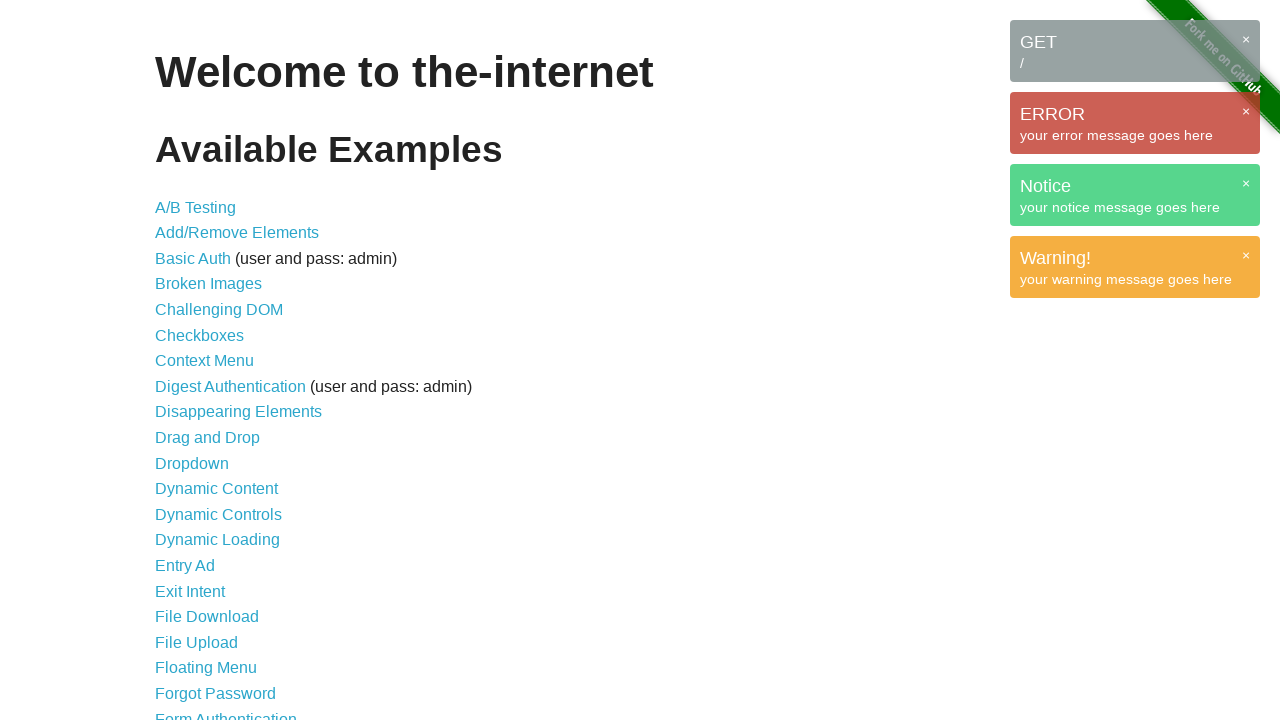